Navigates through currency exchange rate pages (gold, dollar, euro) on dolarhoje.com and verifies the exchange rate input fields are present and contain values

Starting URL: https://dolarhoje.com/ouro-hoje/

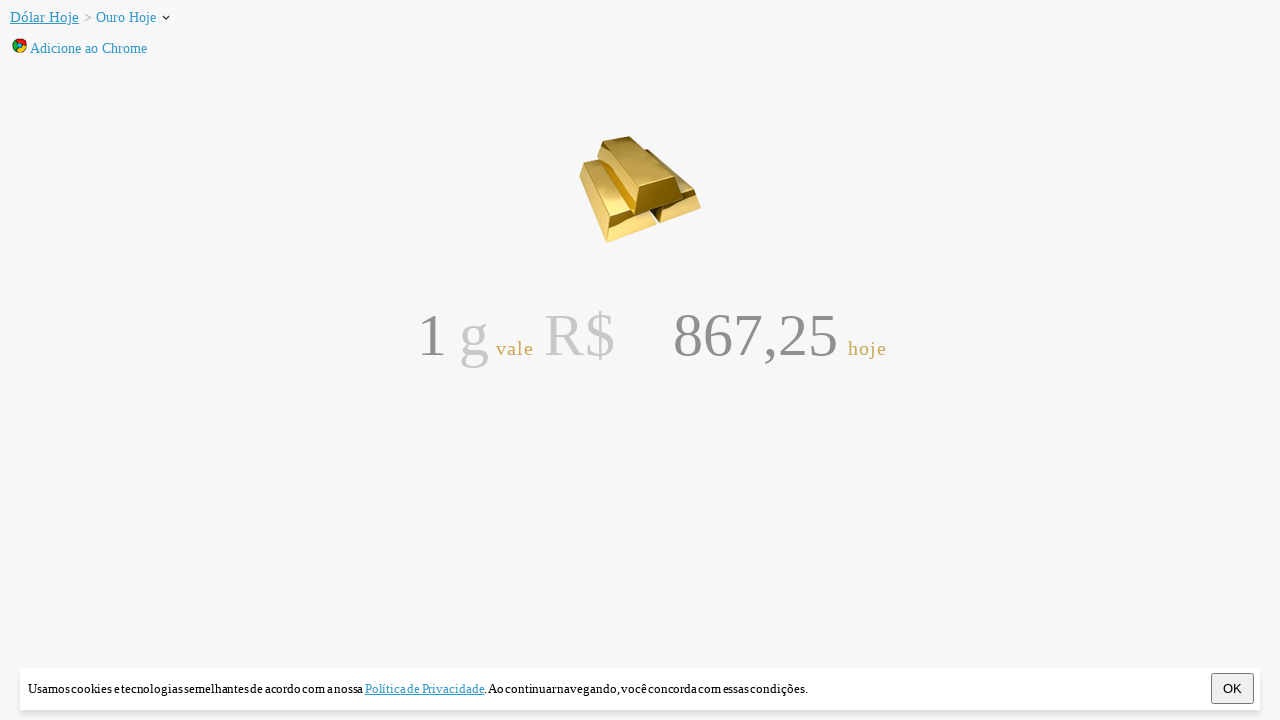

Clicked on the gold exchange rate input field at (730, 336) on #nacional
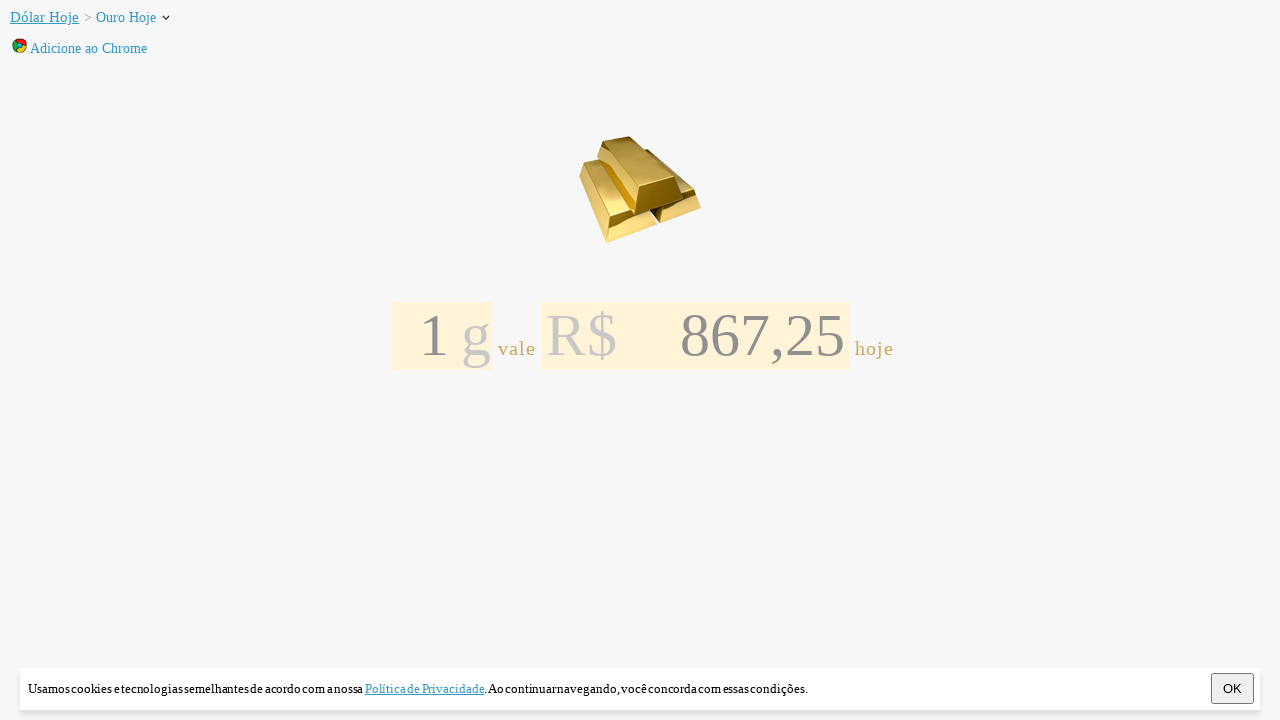

Gold exchange rate input field is visible
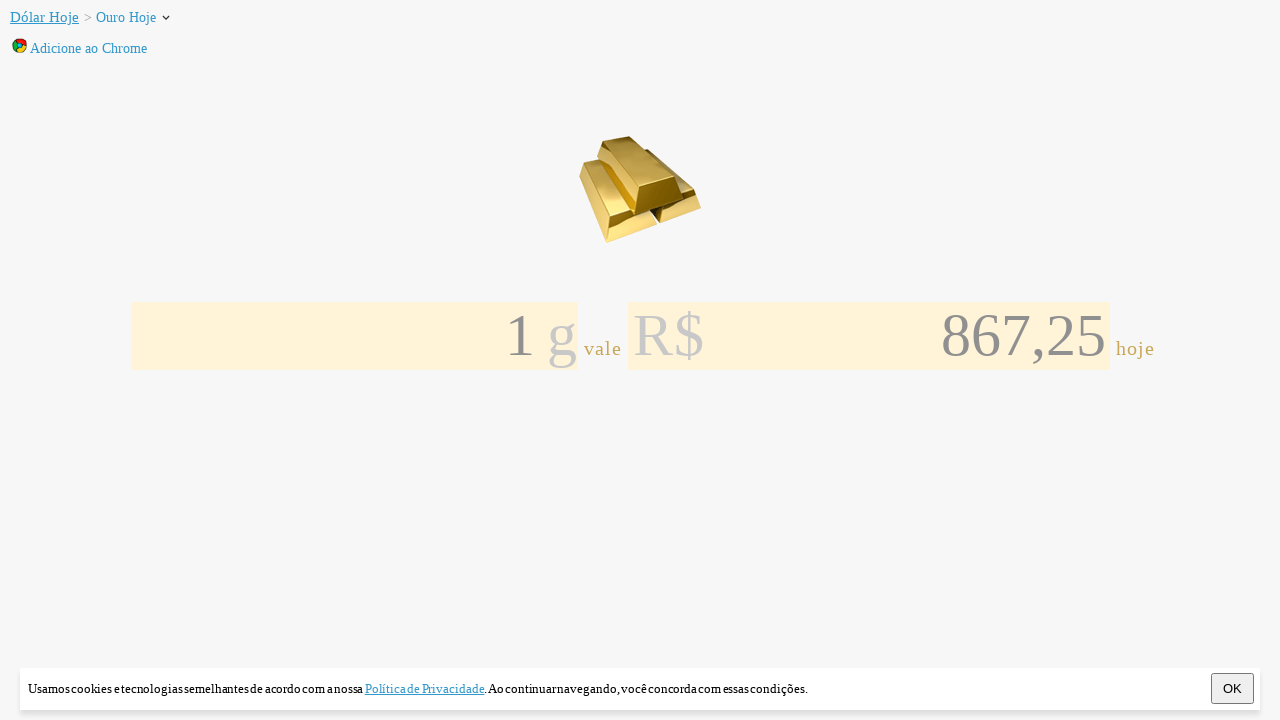

Navigated to dollar exchange rate page (https://dolarhoje.com/)
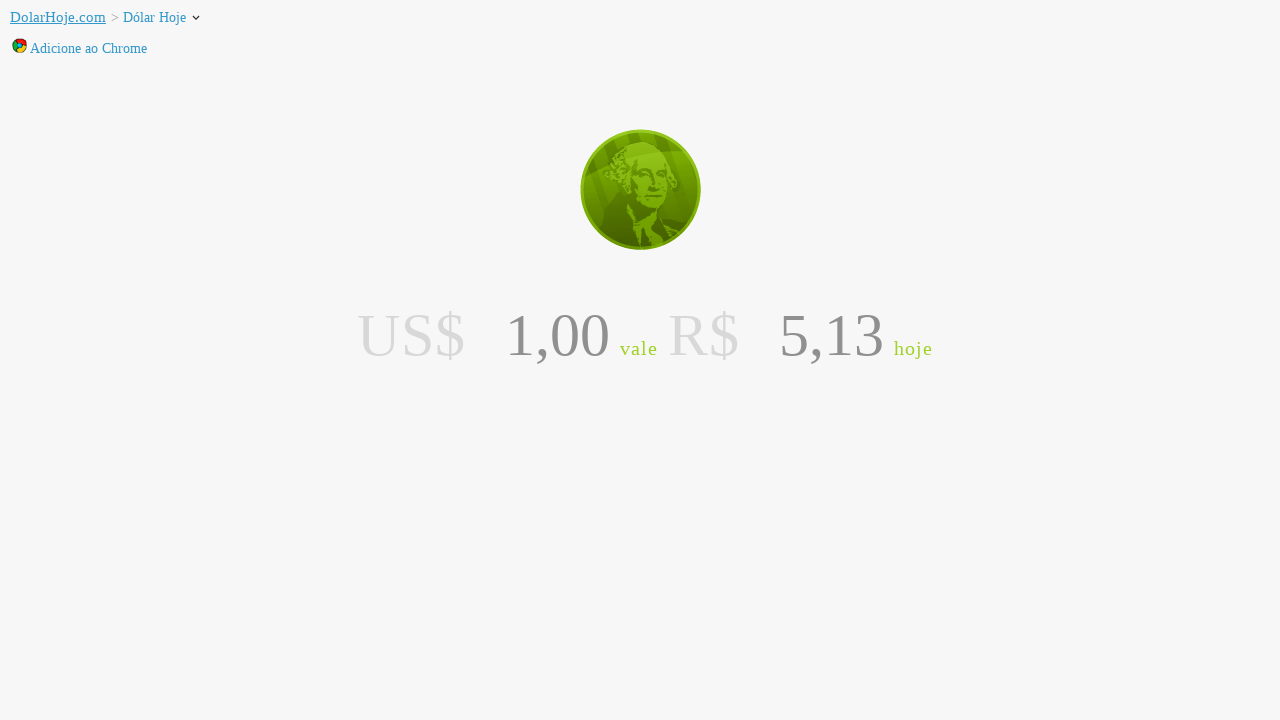

Dollar exchange rate input field is visible
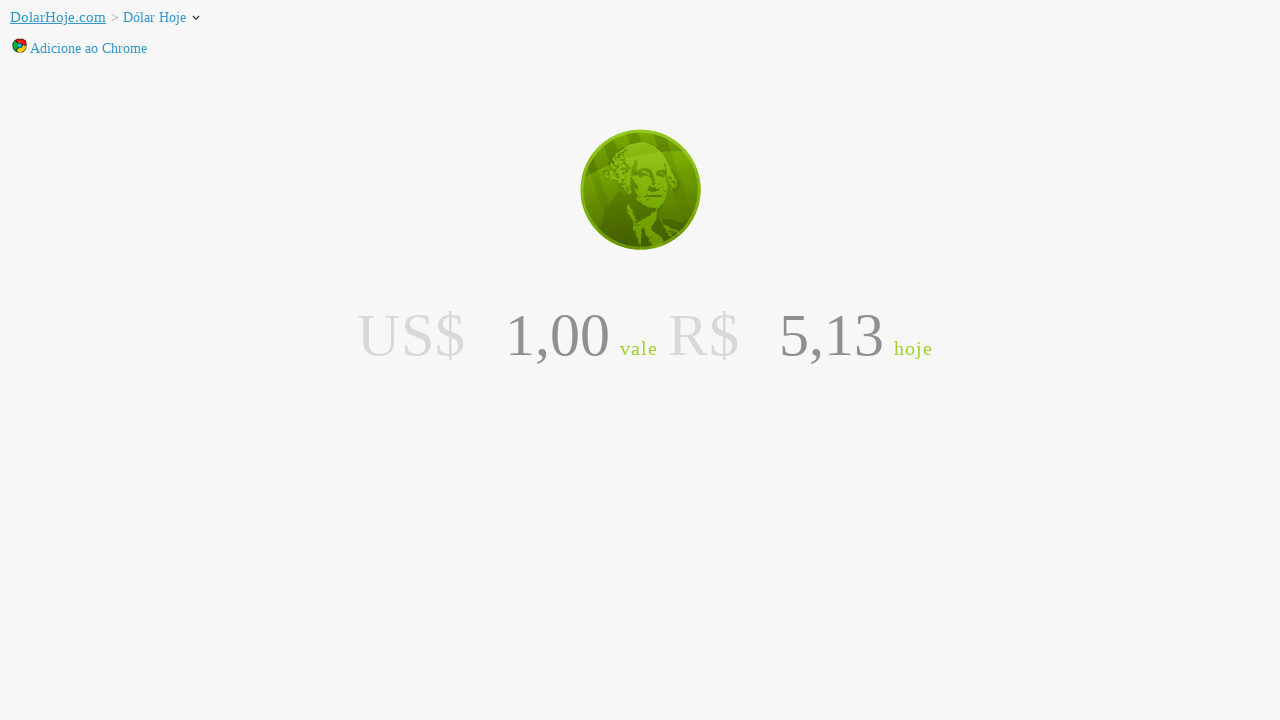

Navigated to euro exchange rate page (https://dolarhoje.com/euro-hoje/)
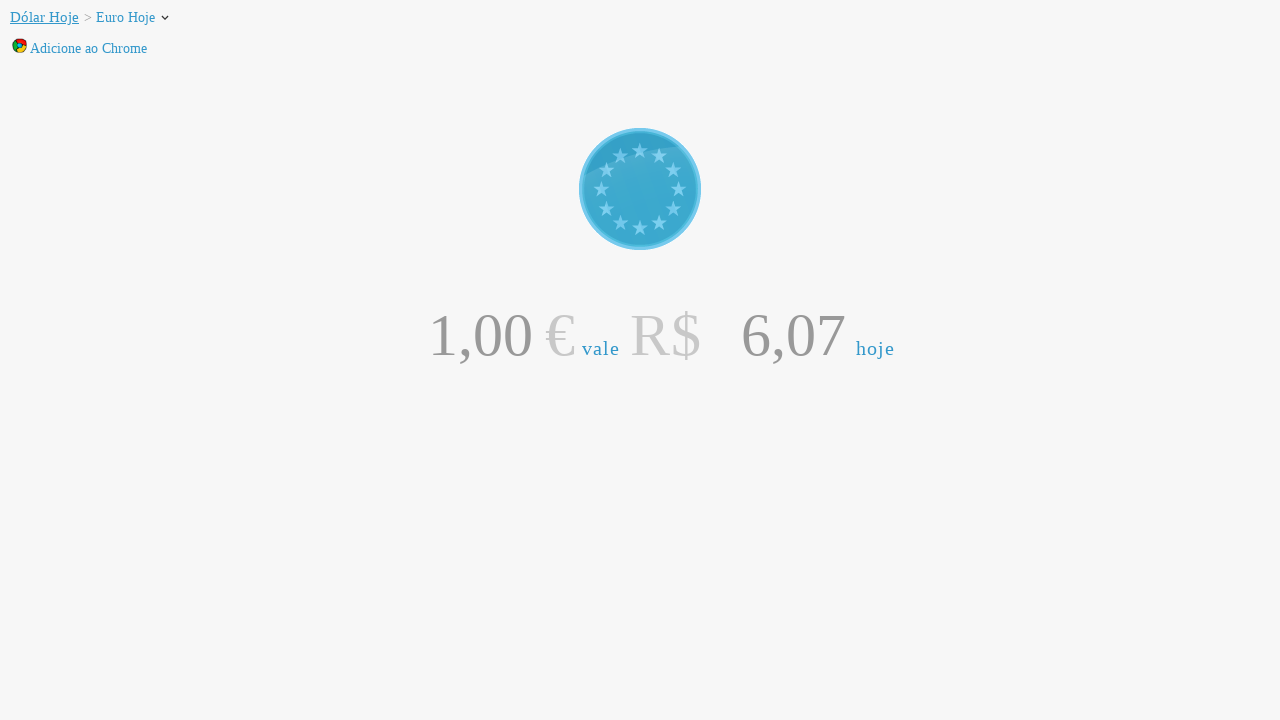

Clicked on the euro exchange rate input field at (777, 336) on #nacional
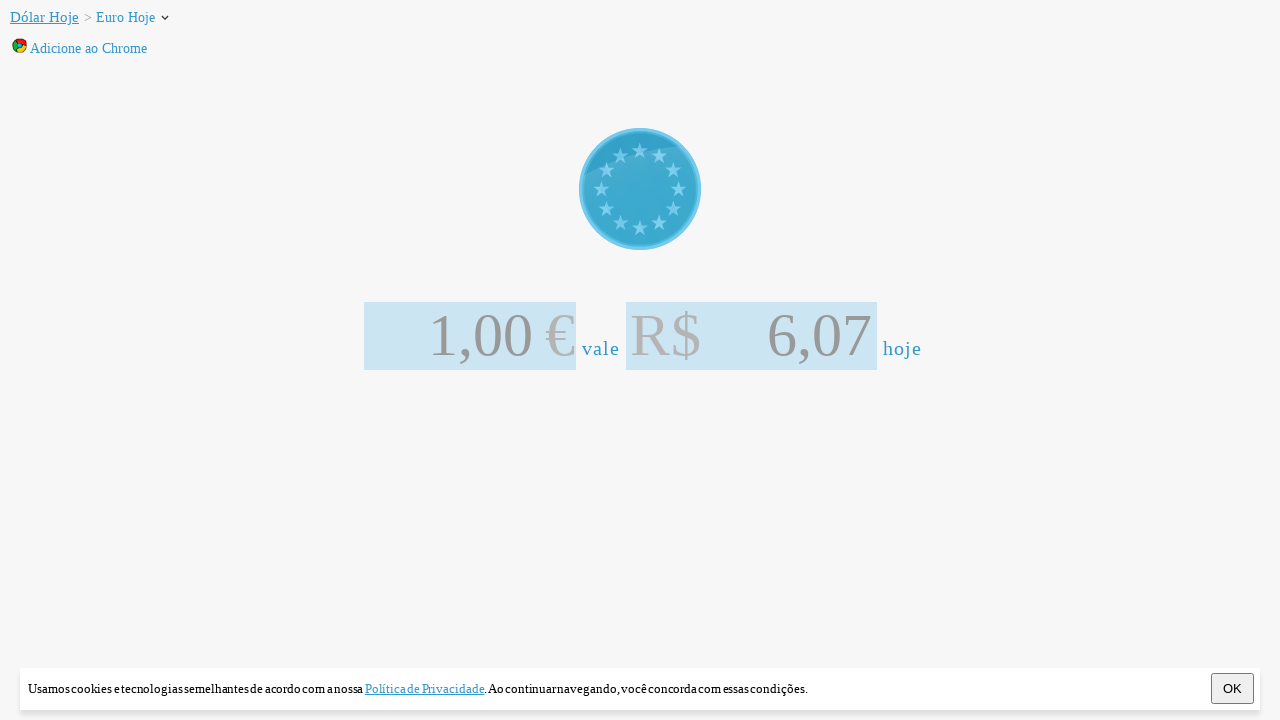

Euro exchange rate input field is visible
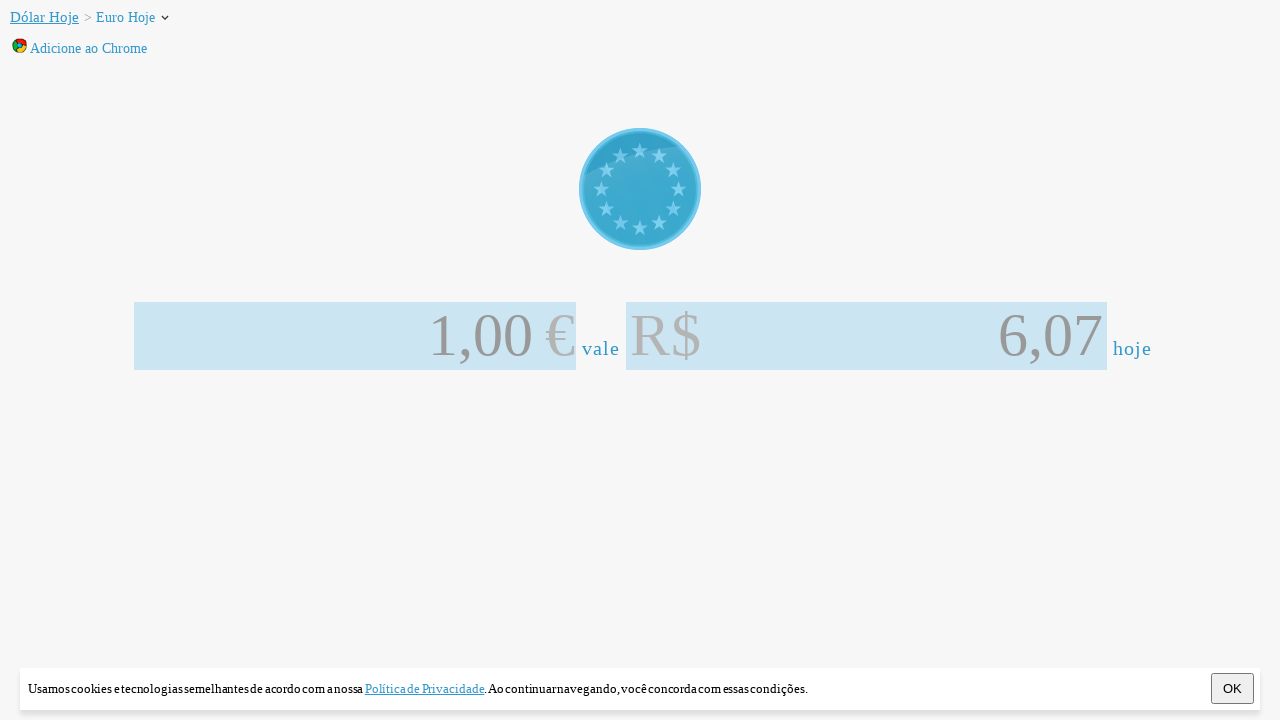

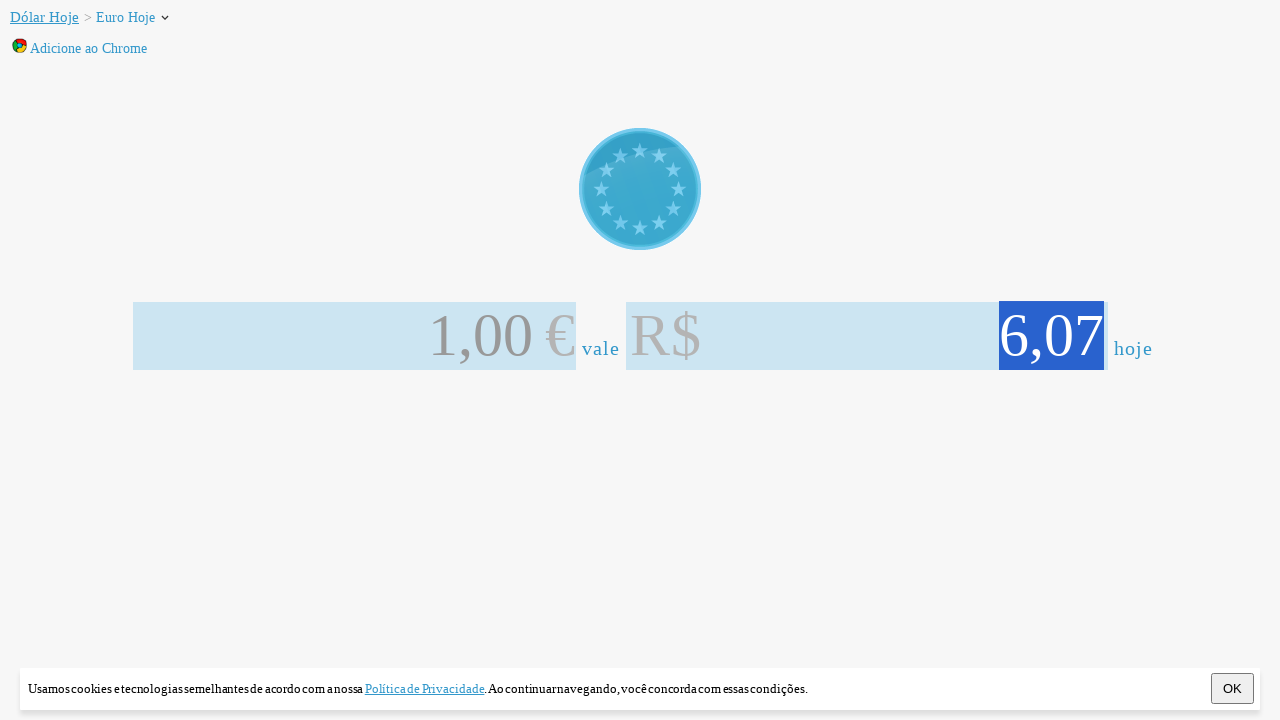